Navigates to the Green Kart e-commerce practice homepage and verifies the page loads correctly

Starting URL: https://rahulshettyacademy.com/seleniumPractise/#/

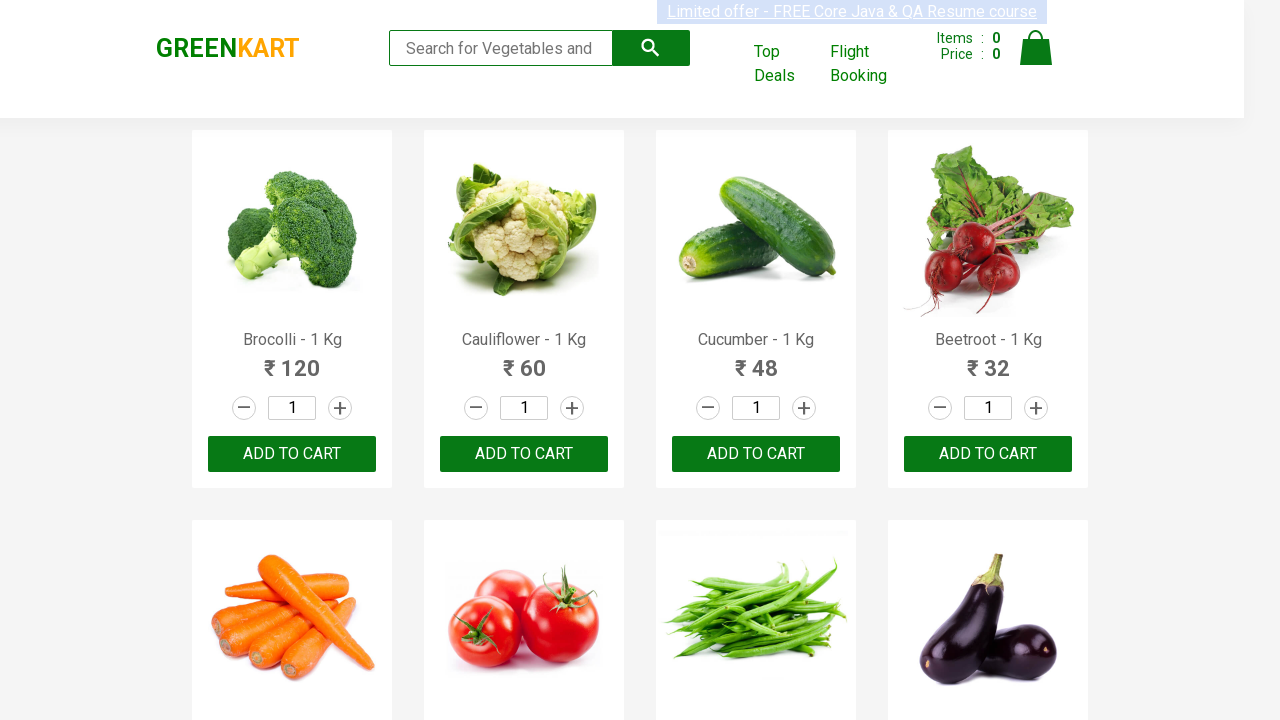

Green Kart homepage loaded - brand logo element visible
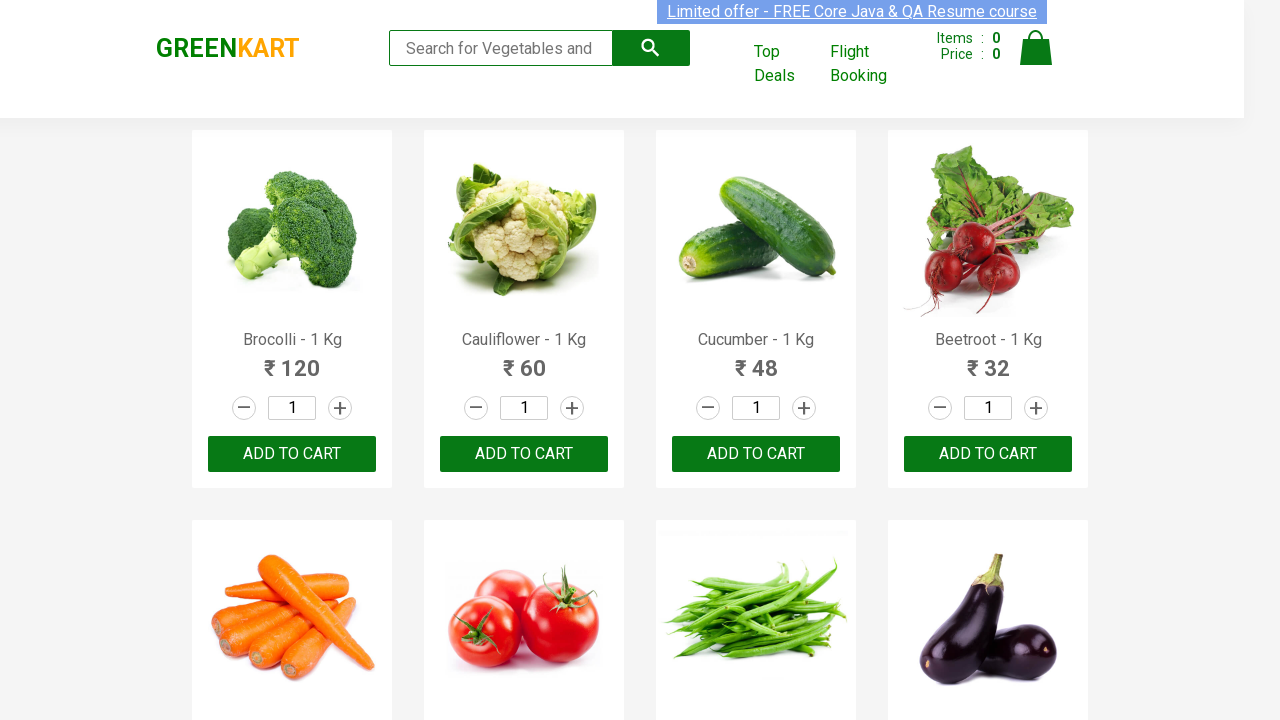

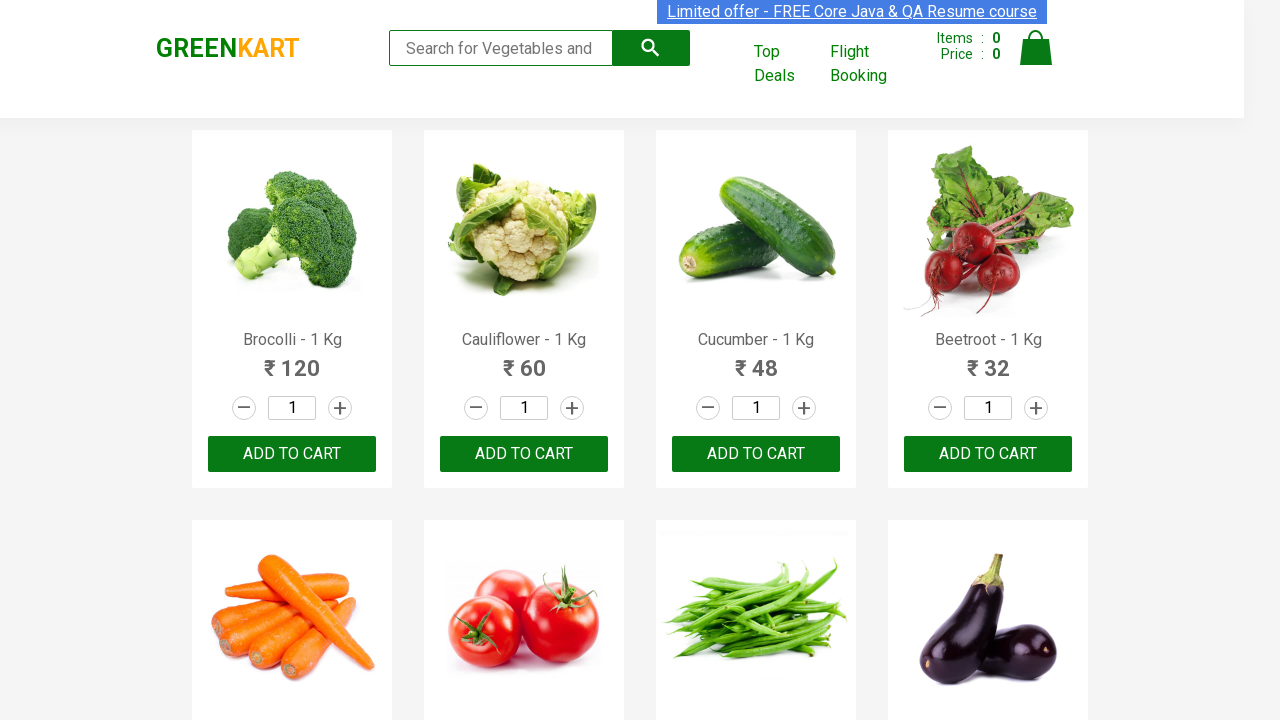